Tests the NTV election results page by clicking on the parliament results tab and verifying that party information is displayed in the results table.

Starting URL: https://secim.ntv.com.tr/adana-secim-sonuclari

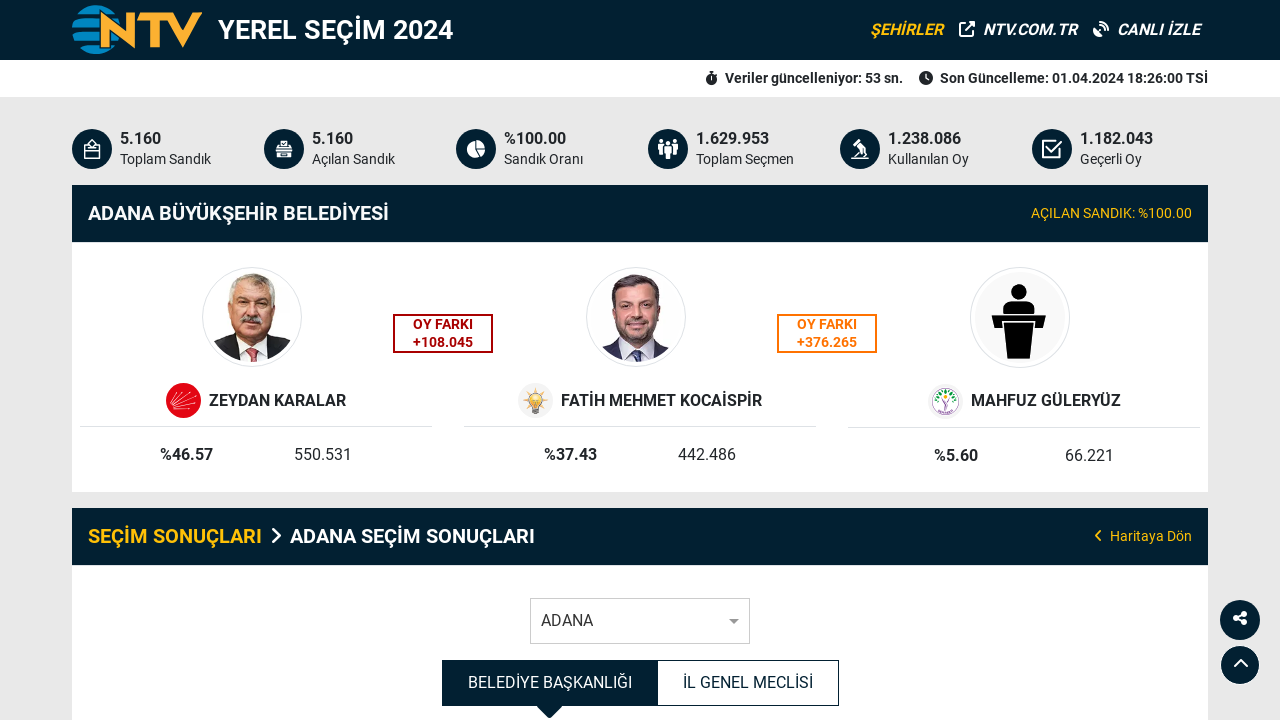

Located parliament results button
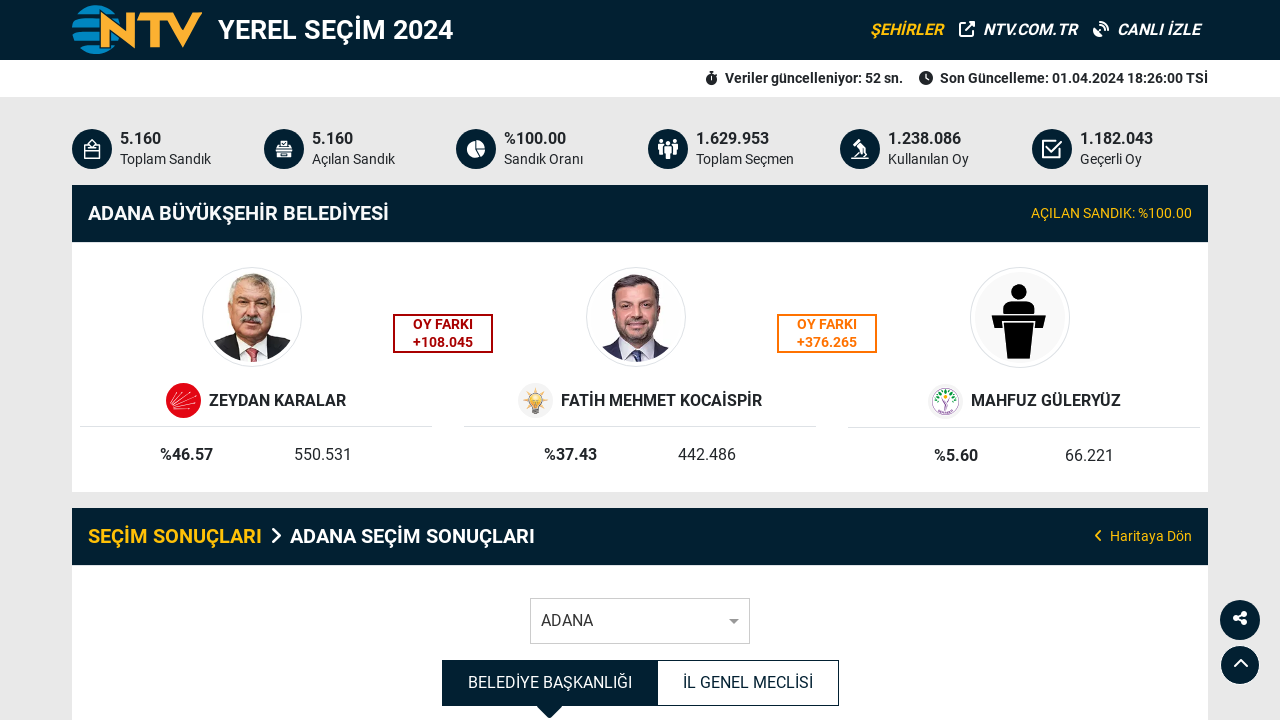

Clicked parliament results button
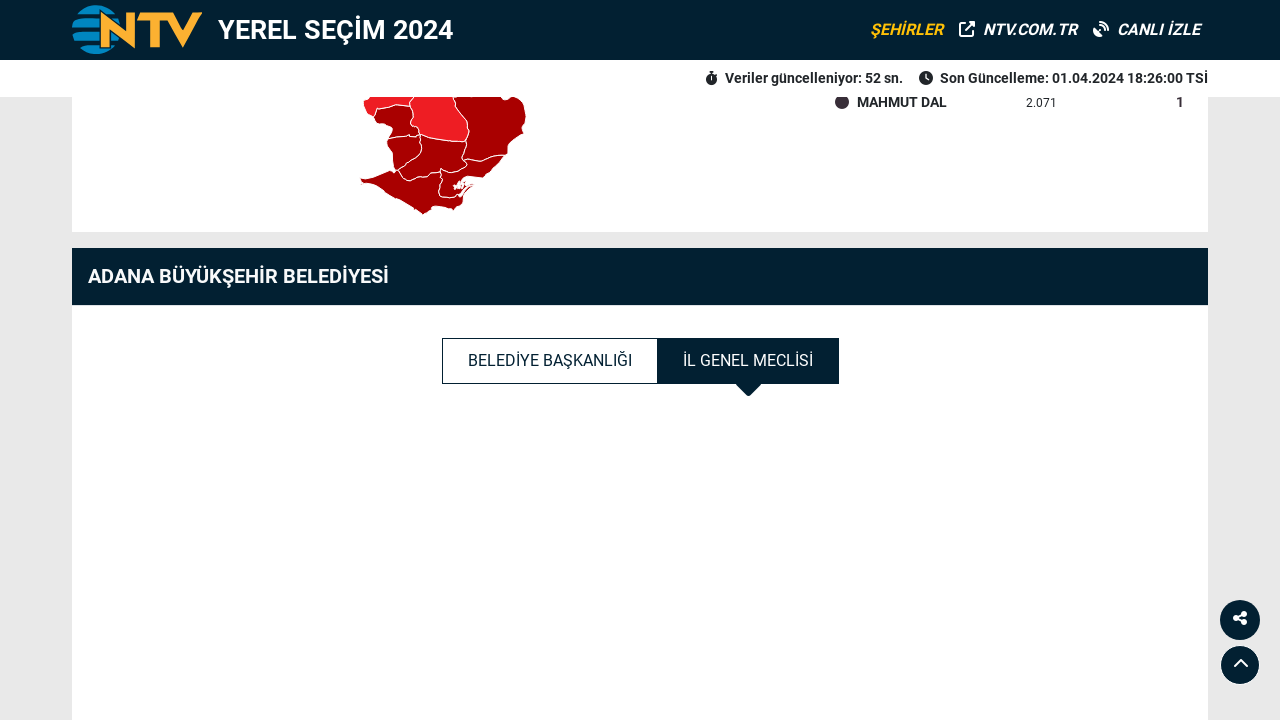

Party information loaded in results table
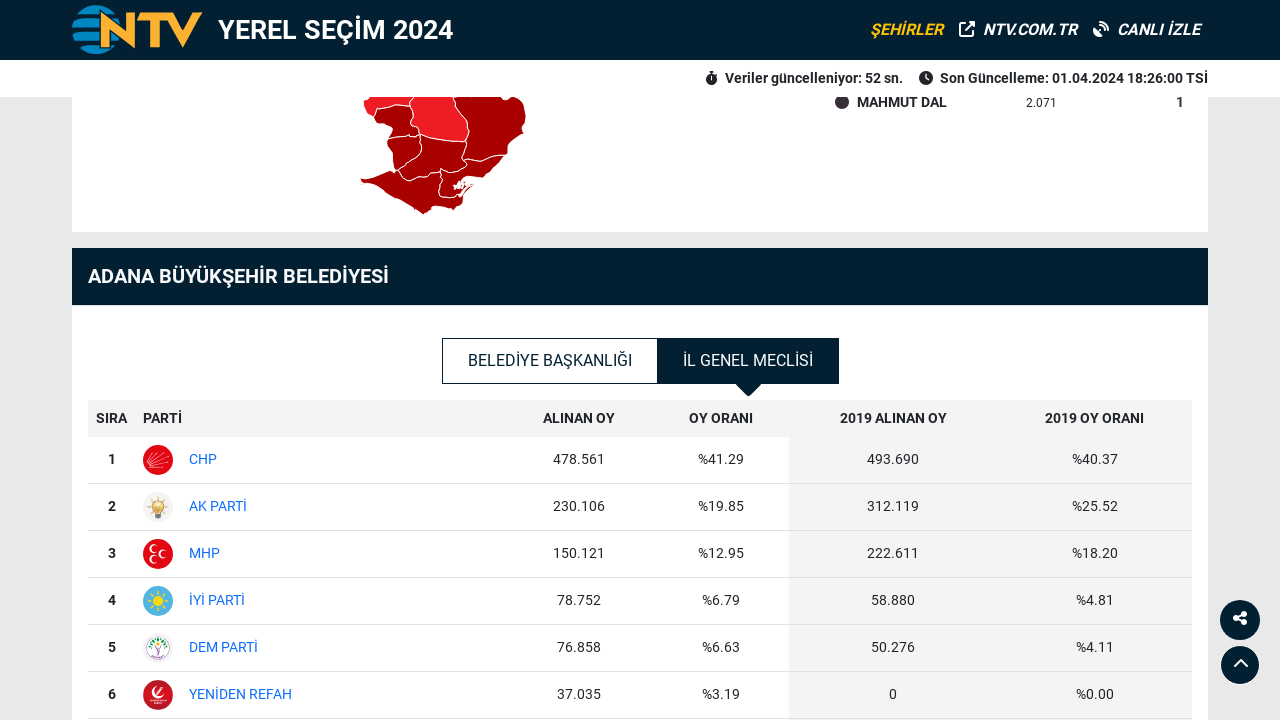

Verified party element is visible
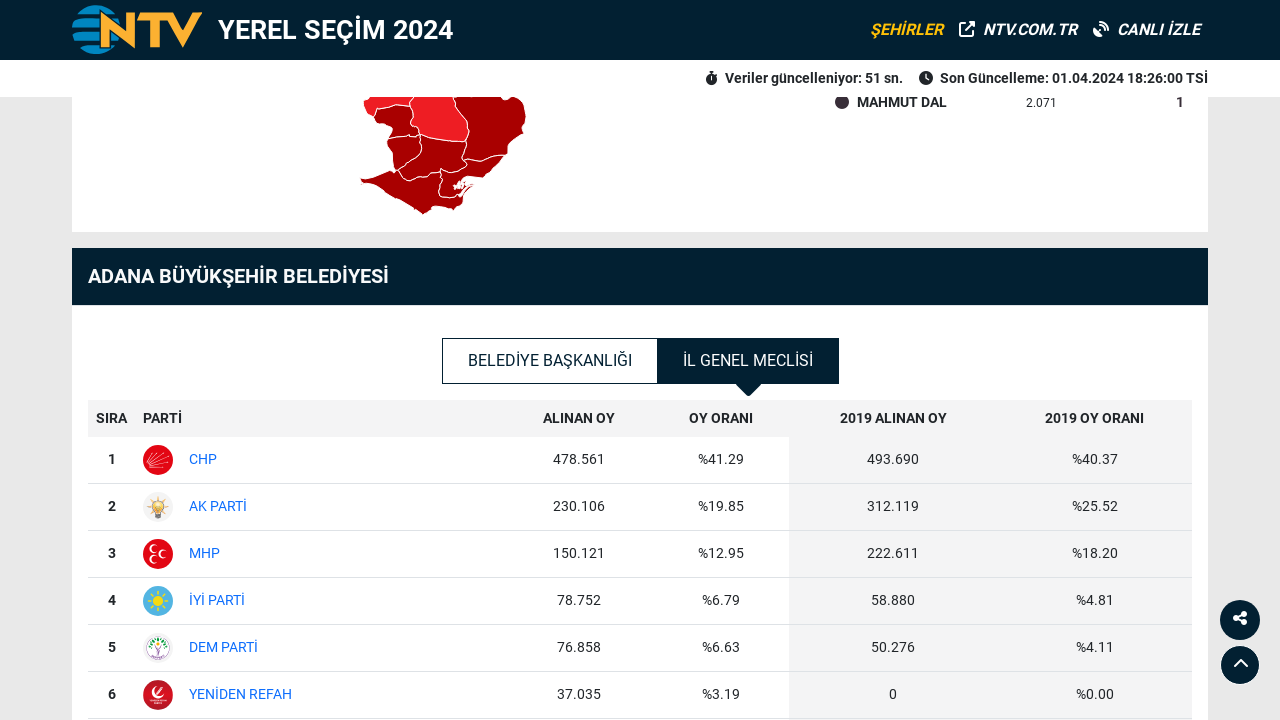

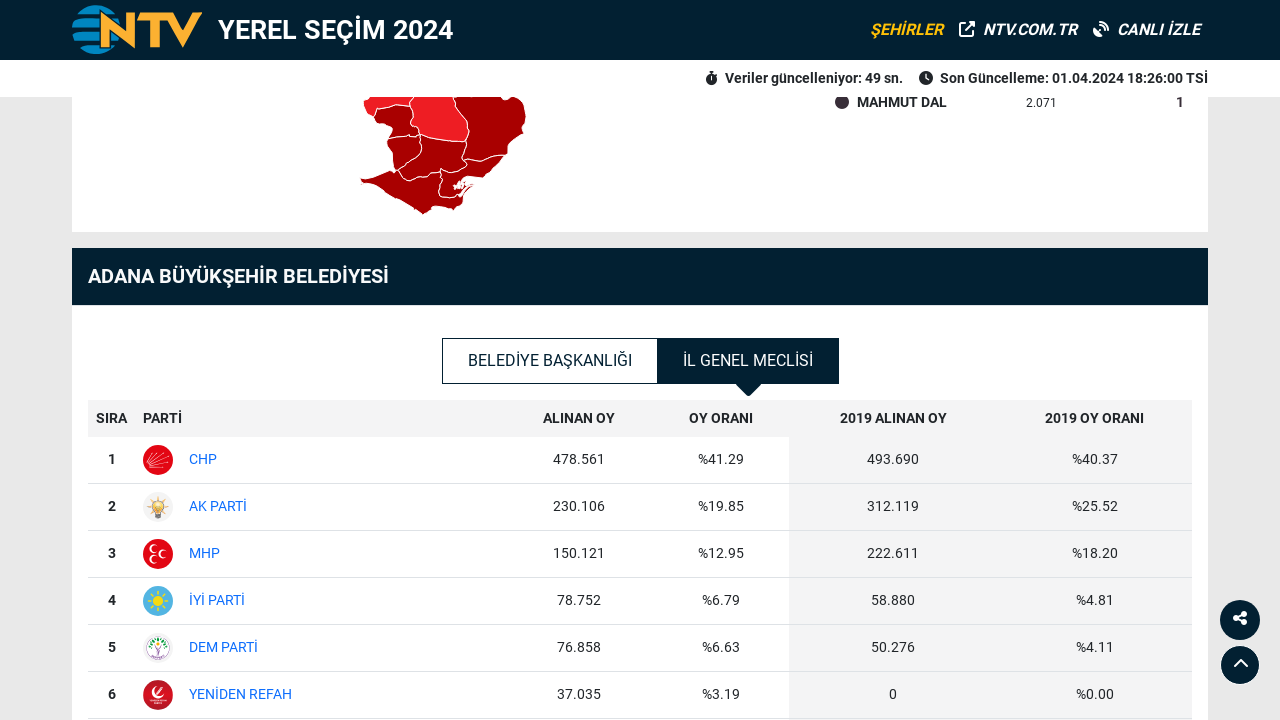